Tests FAQ accordion by clicking the fourth question heading and verifying the expanded answer about same-day ordering

Starting URL: https://qa-scooter.praktikum-services.ru/

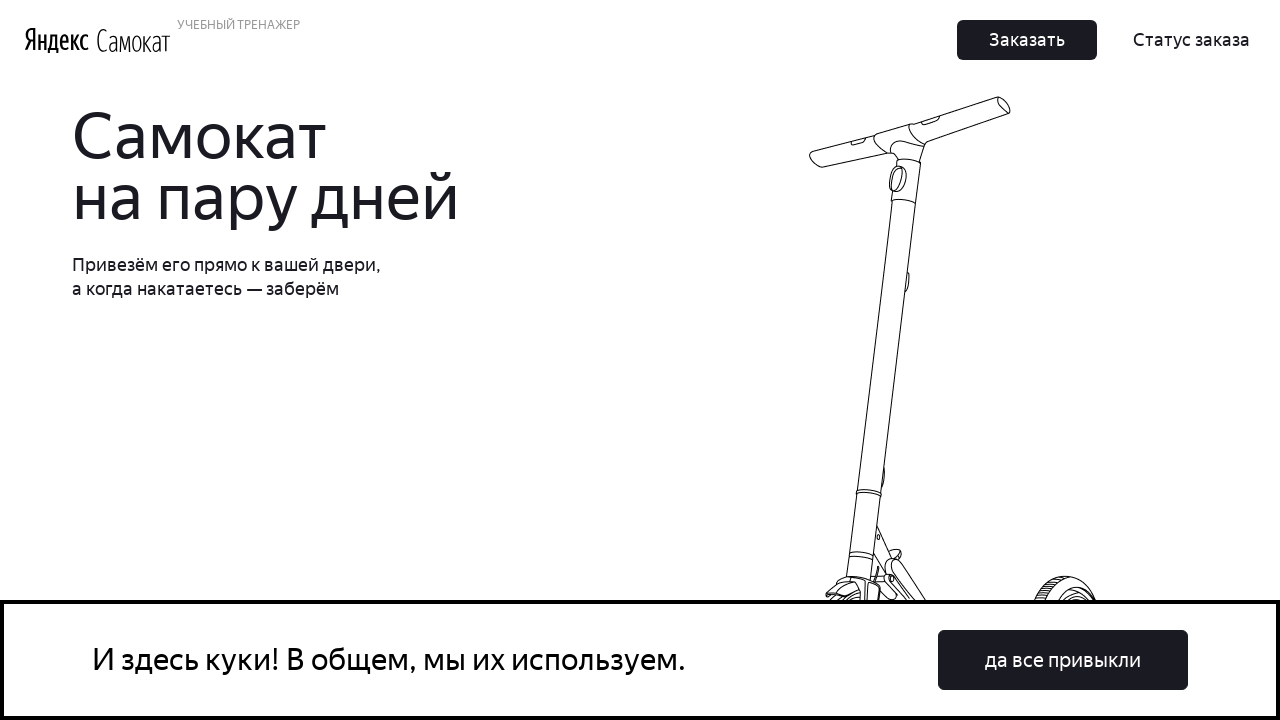

Waited for fourth FAQ accordion heading to be visible
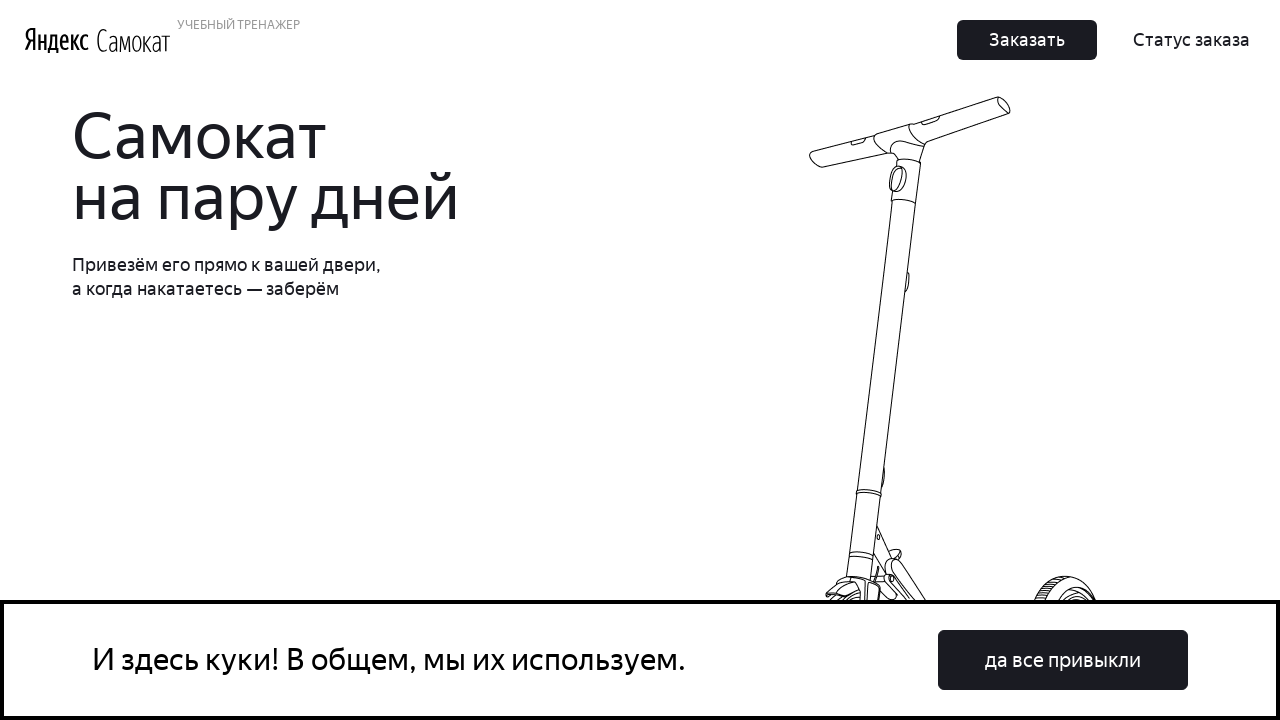

Scrolled fourth accordion heading into view
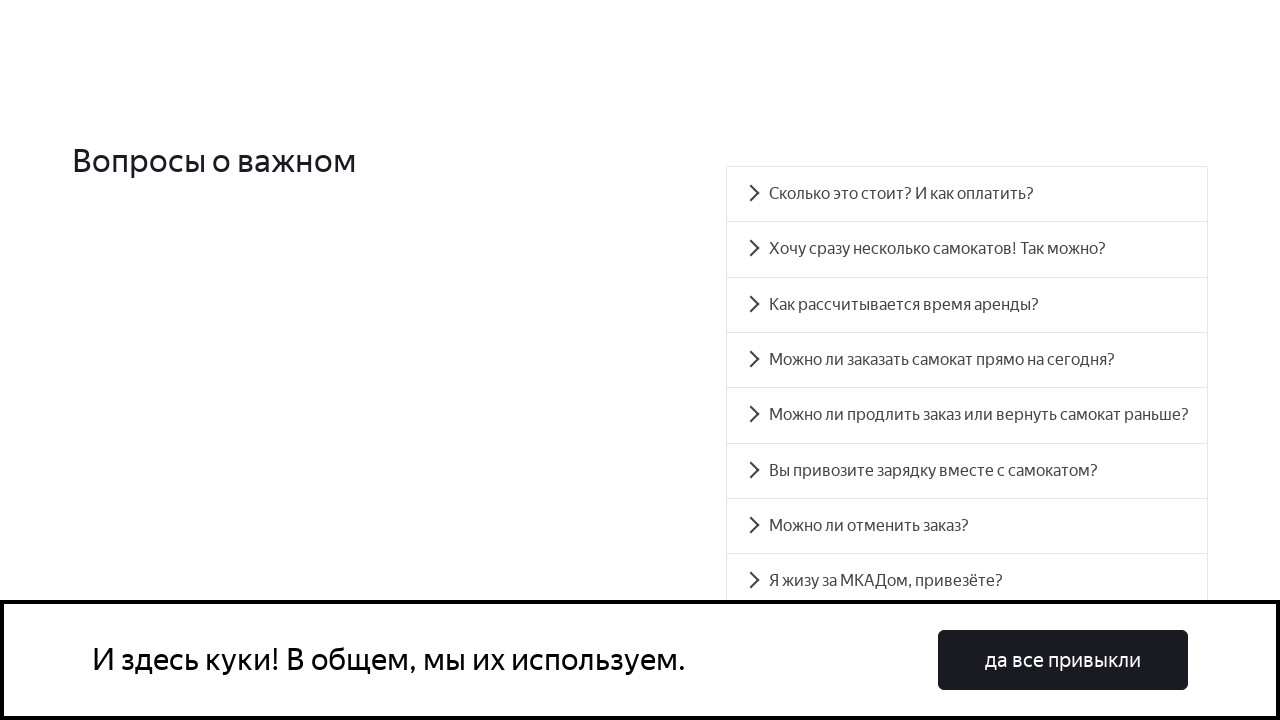

Clicked fourth FAQ accordion heading to expand at (967, 360) on #accordion__heading-3
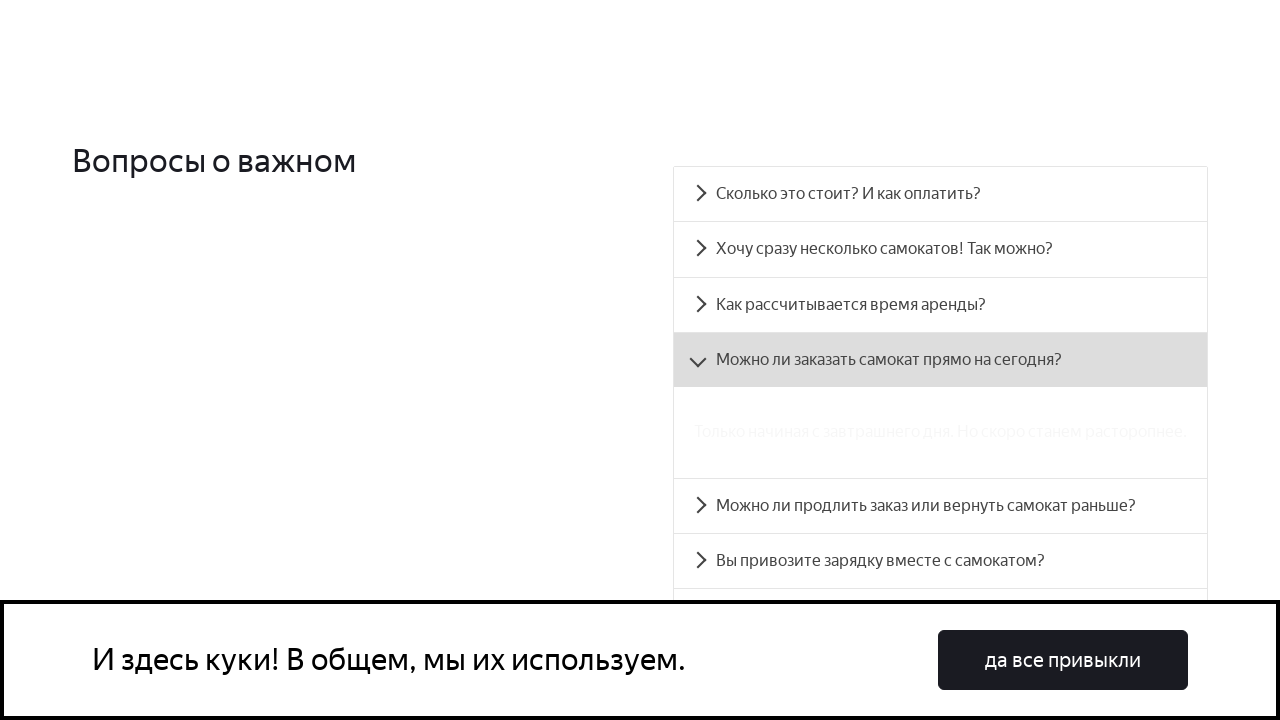

Verified accordion answer about same-day ordering is visible
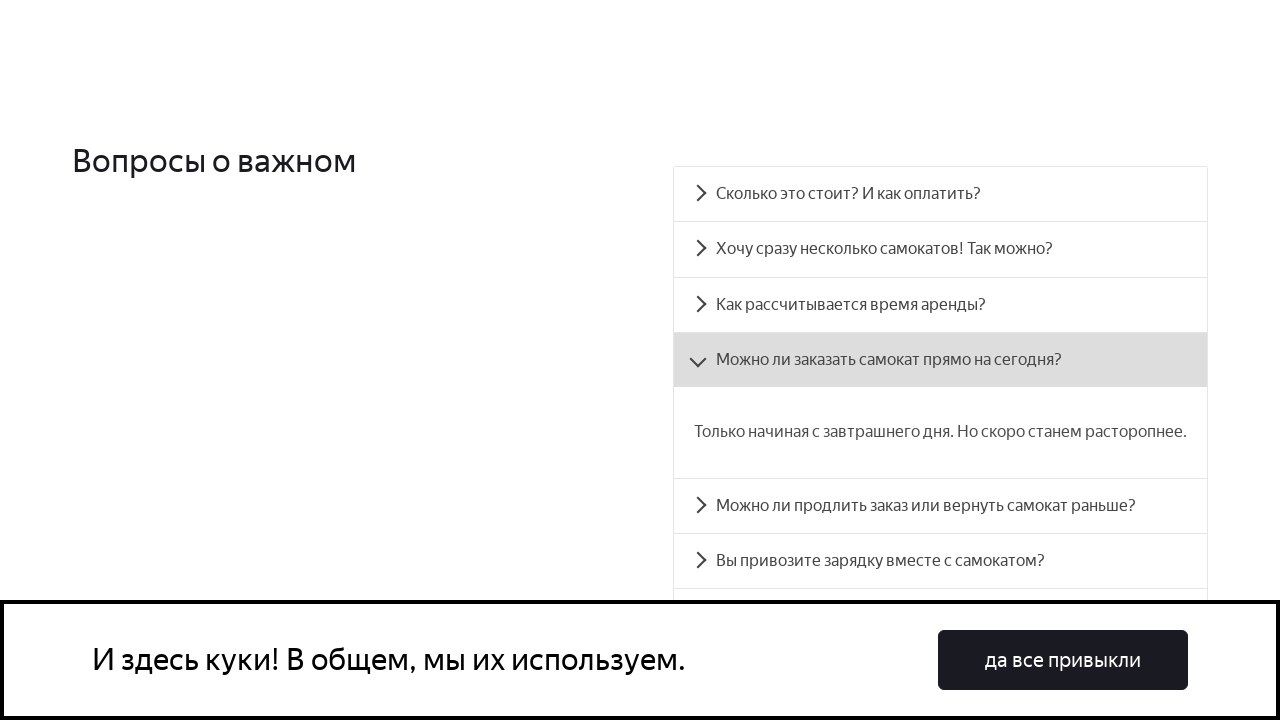

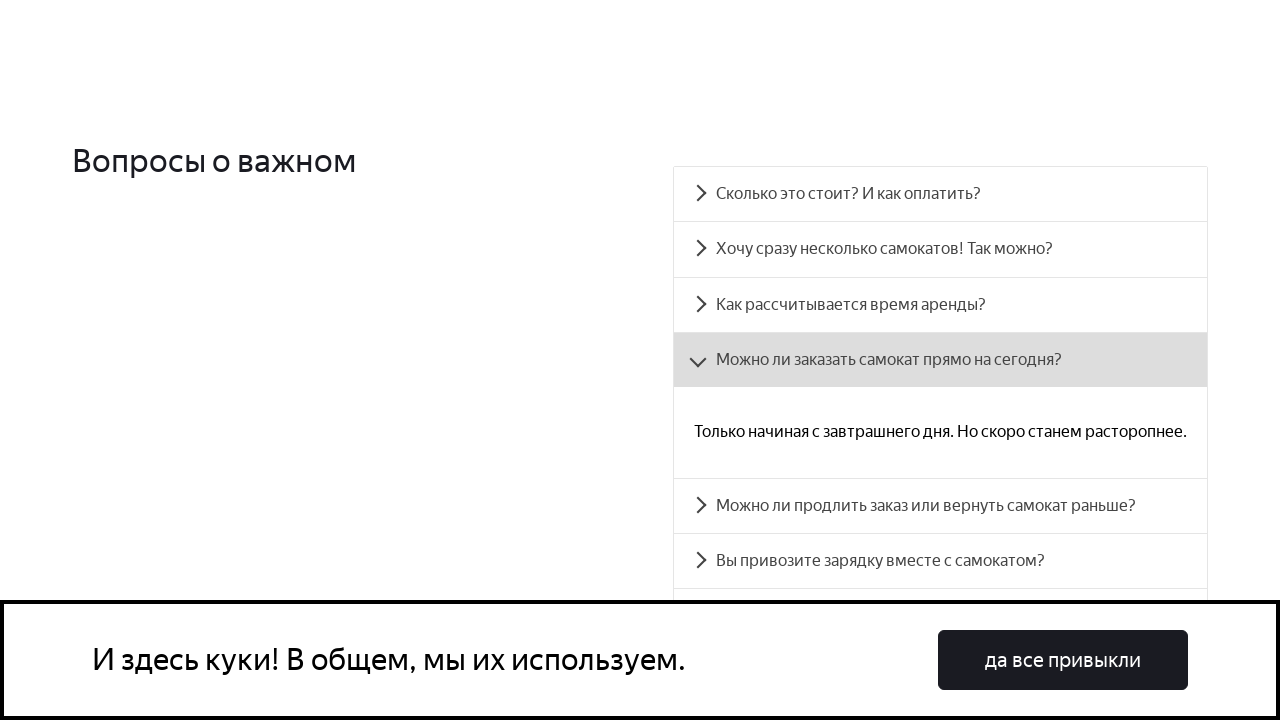